Tests horizontal slider by clicking on the slider link and interacting with the slider element

Starting URL: https://the-internet.herokuapp.com/

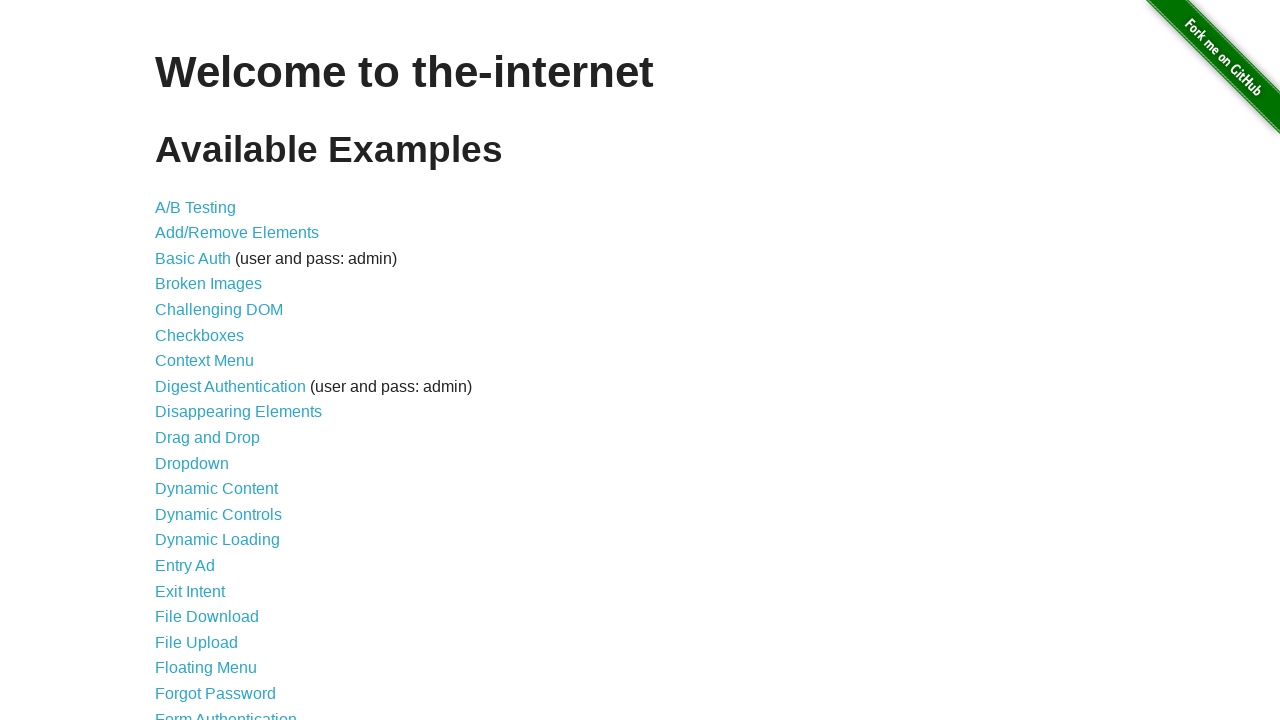

Clicked on Horizontal Slider link at (214, 361) on a[href='/horizontal_slider']
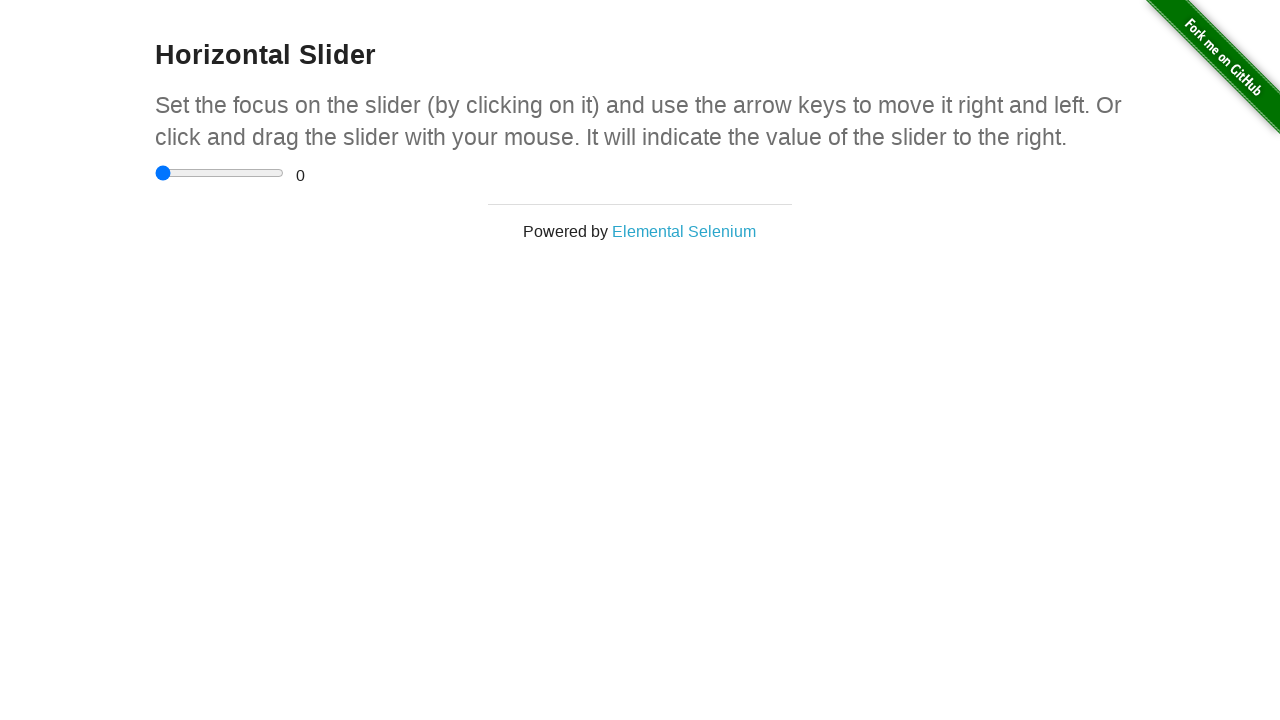

Horizontal slider element is visible
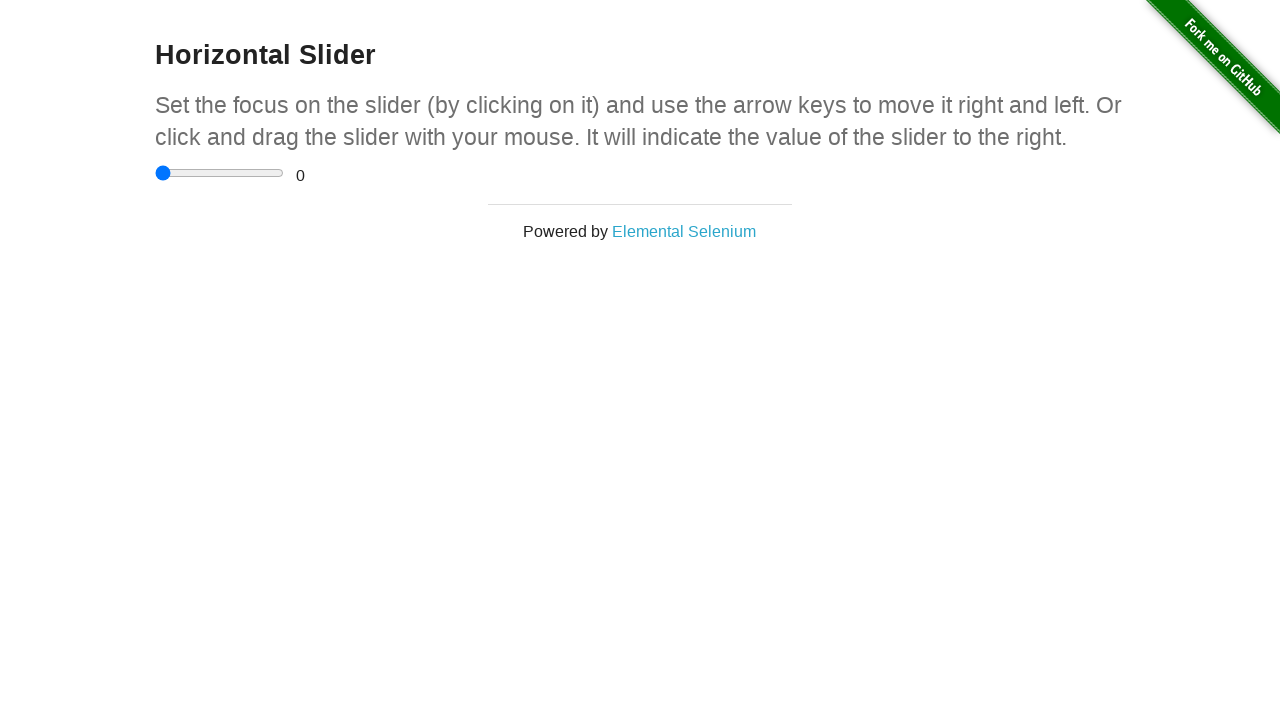

Set slider value to 3 using JavaScript
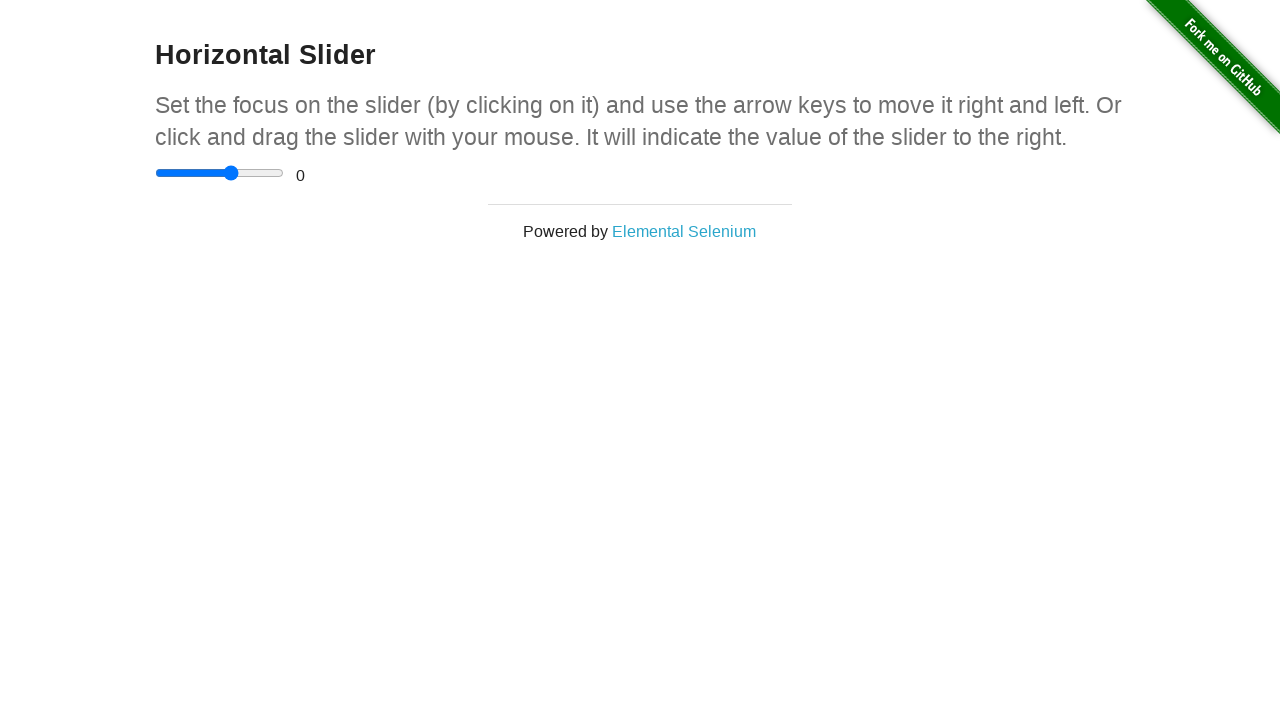

Triggered input event to update slider display
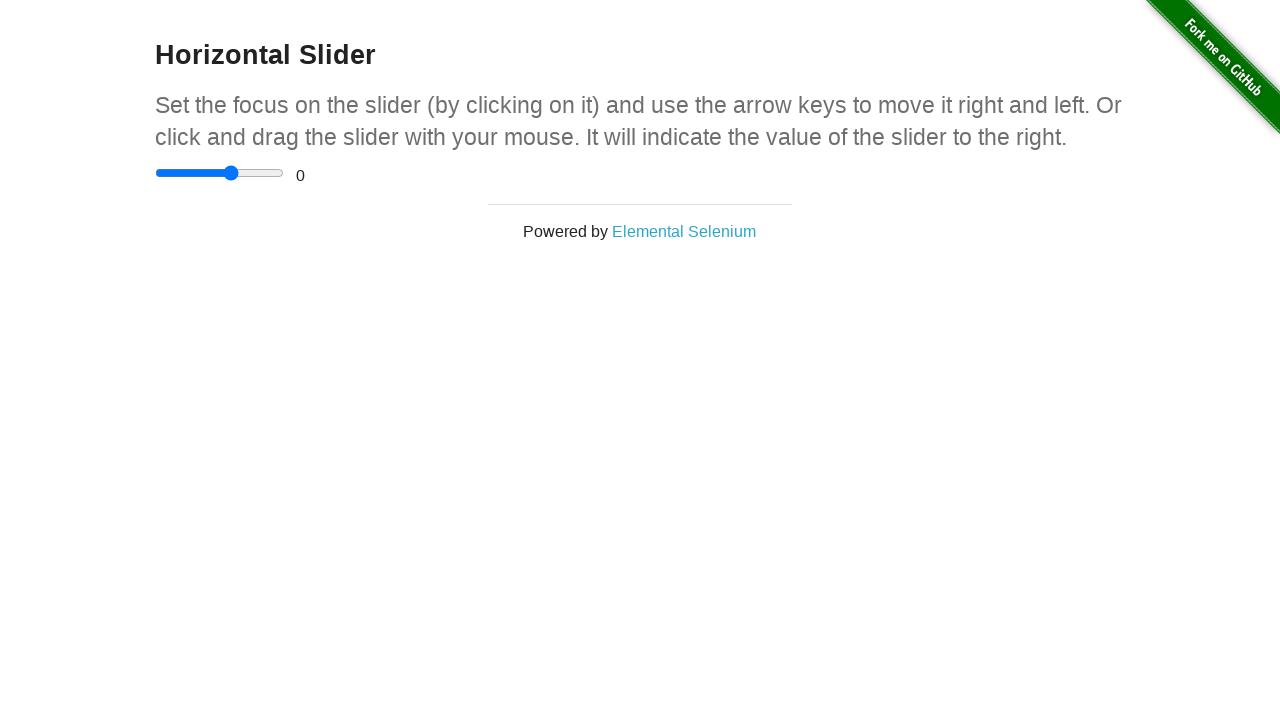

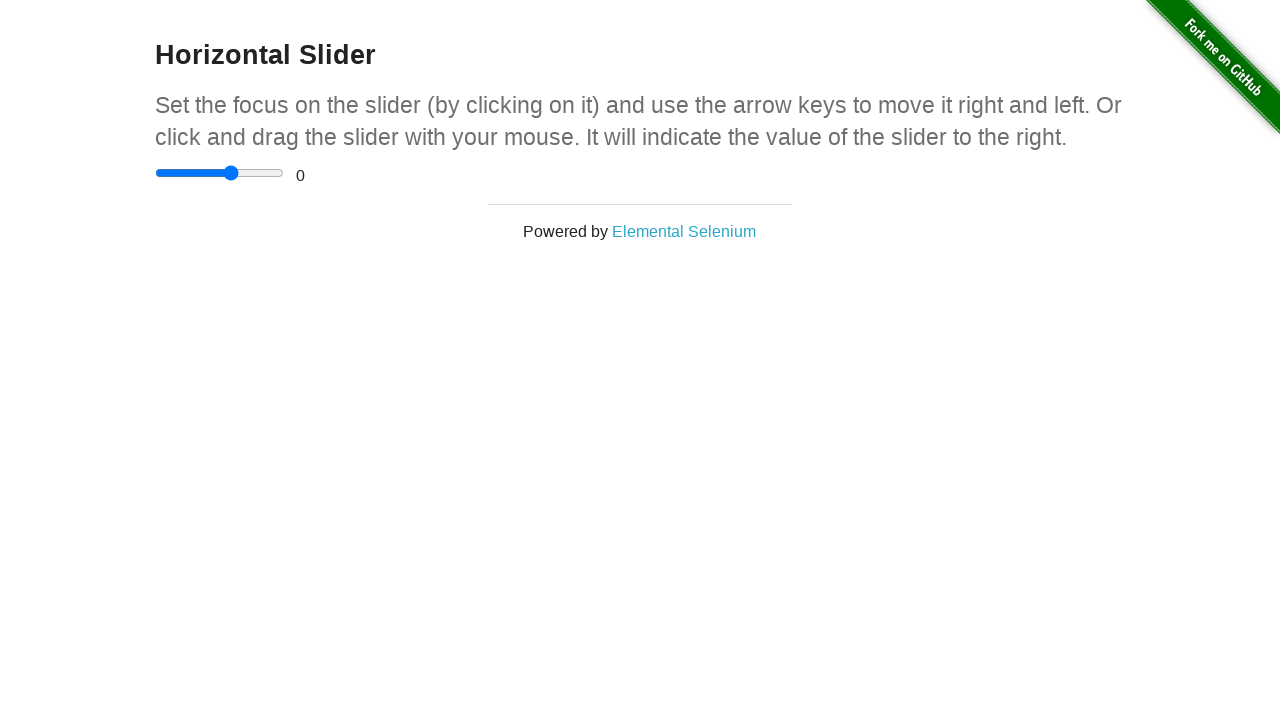